Checks that the home page logo is displayed

Starting URL: http://opencart.abstracta.us/

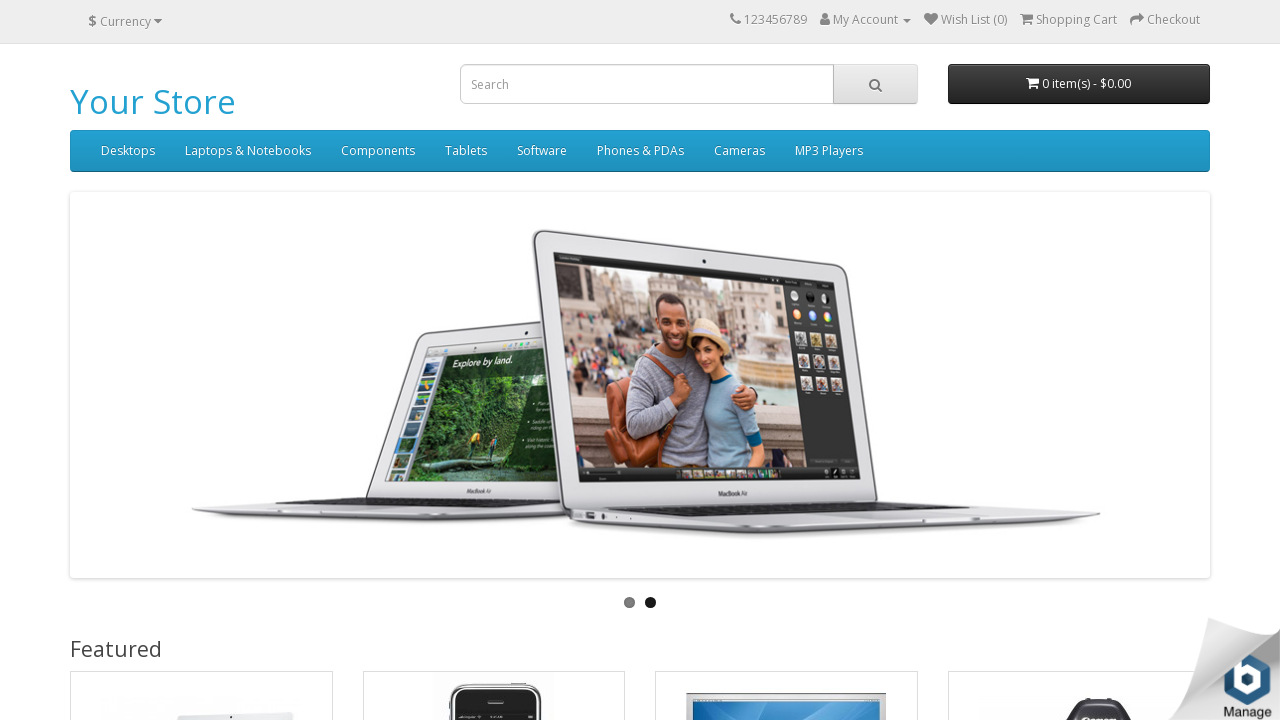

Navigated to OpenCart home page
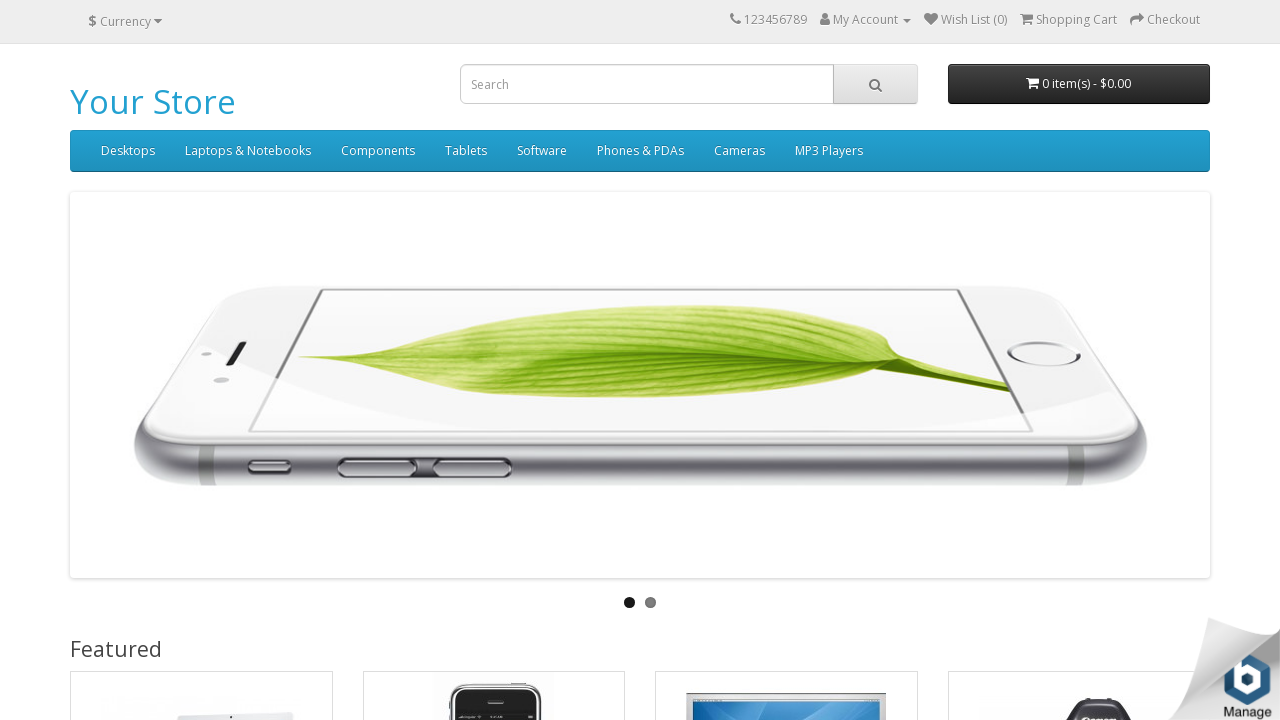

Located the logo element on the home page
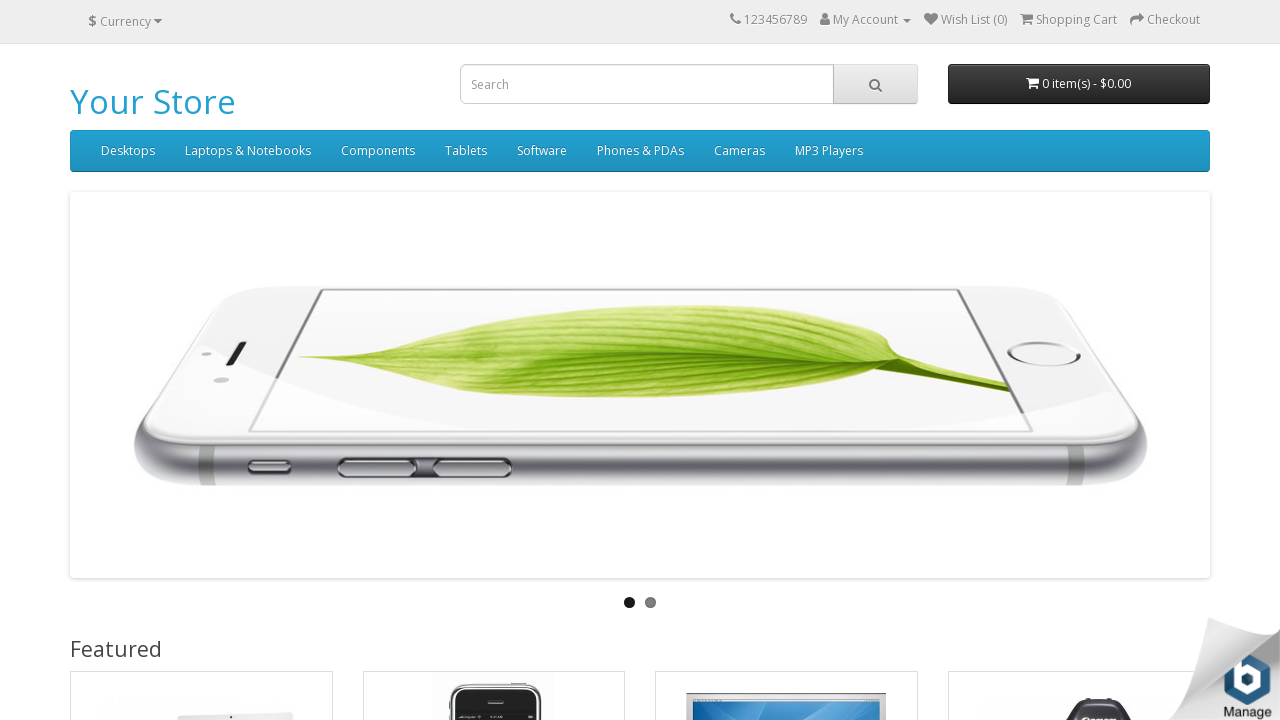

Verified that the logo is visible on the home page
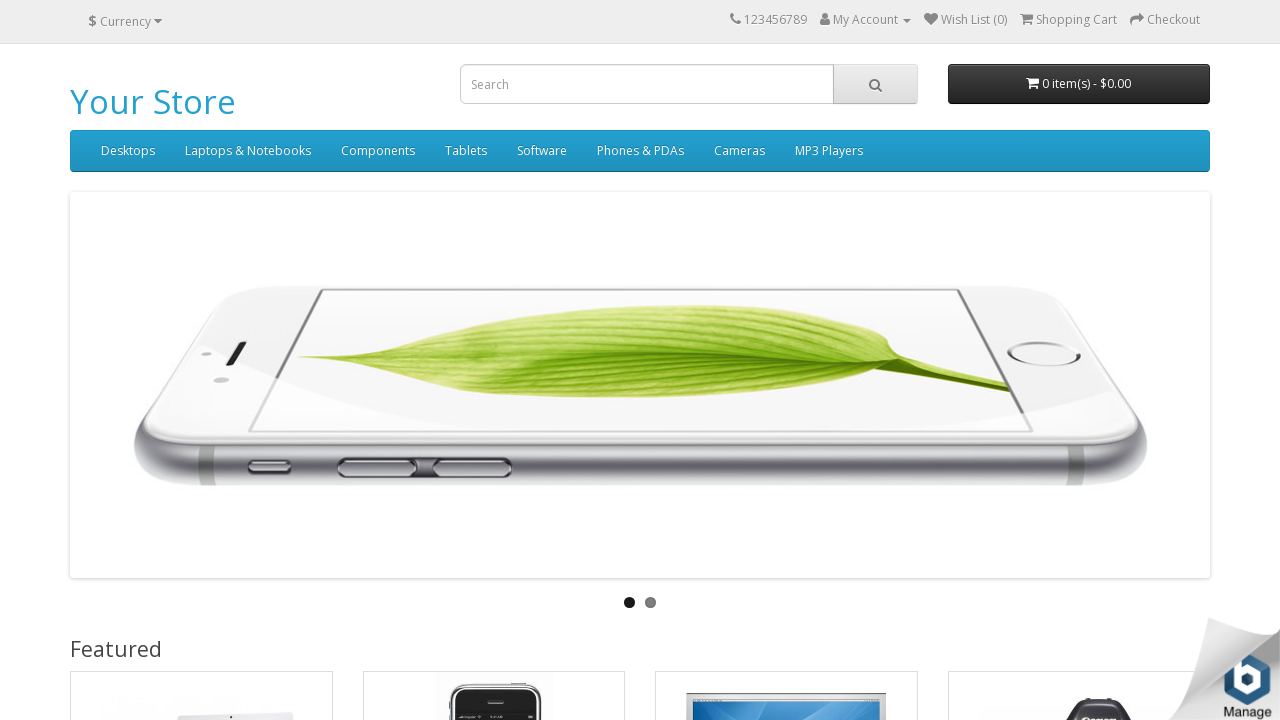

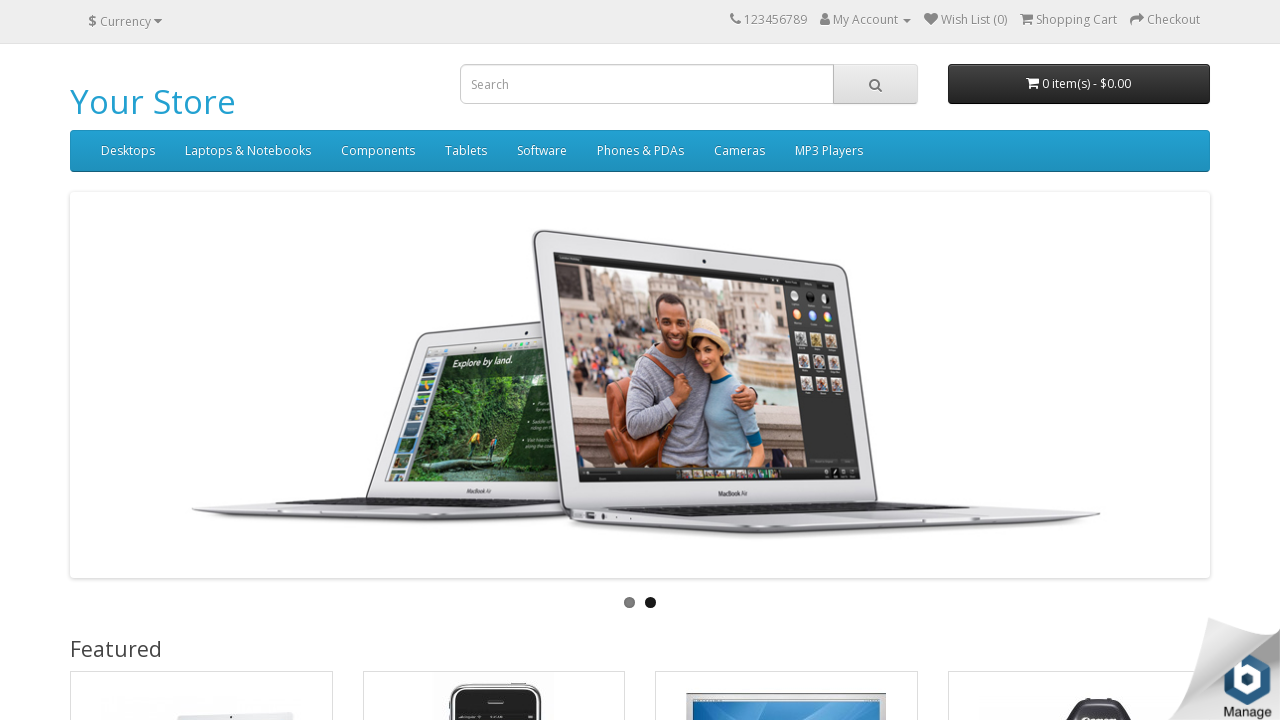